Tests clicking the blue button on the Challenging DOM page and verifies the page contains expected content

Starting URL: https://the-internet.herokuapp.com/challenging_dom

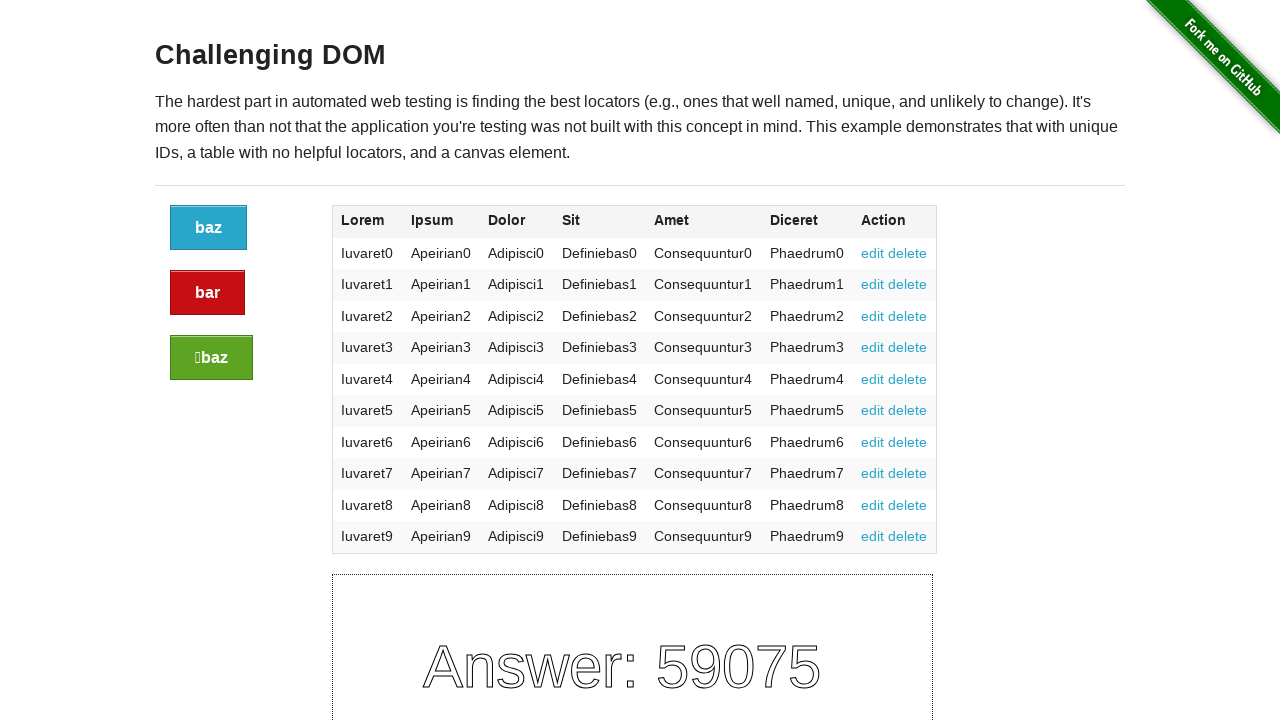

Waited for page to load with 'Challenging DOM' text
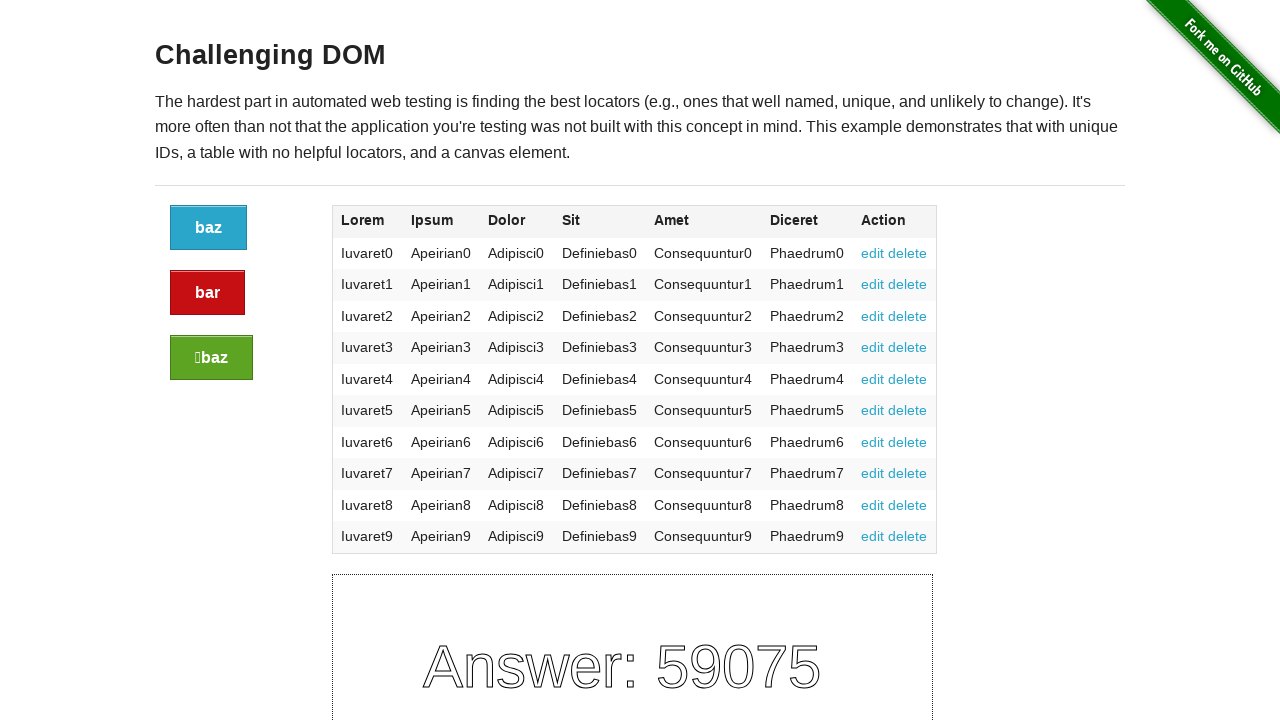

Clicked the blue button at (208, 228) on a.button
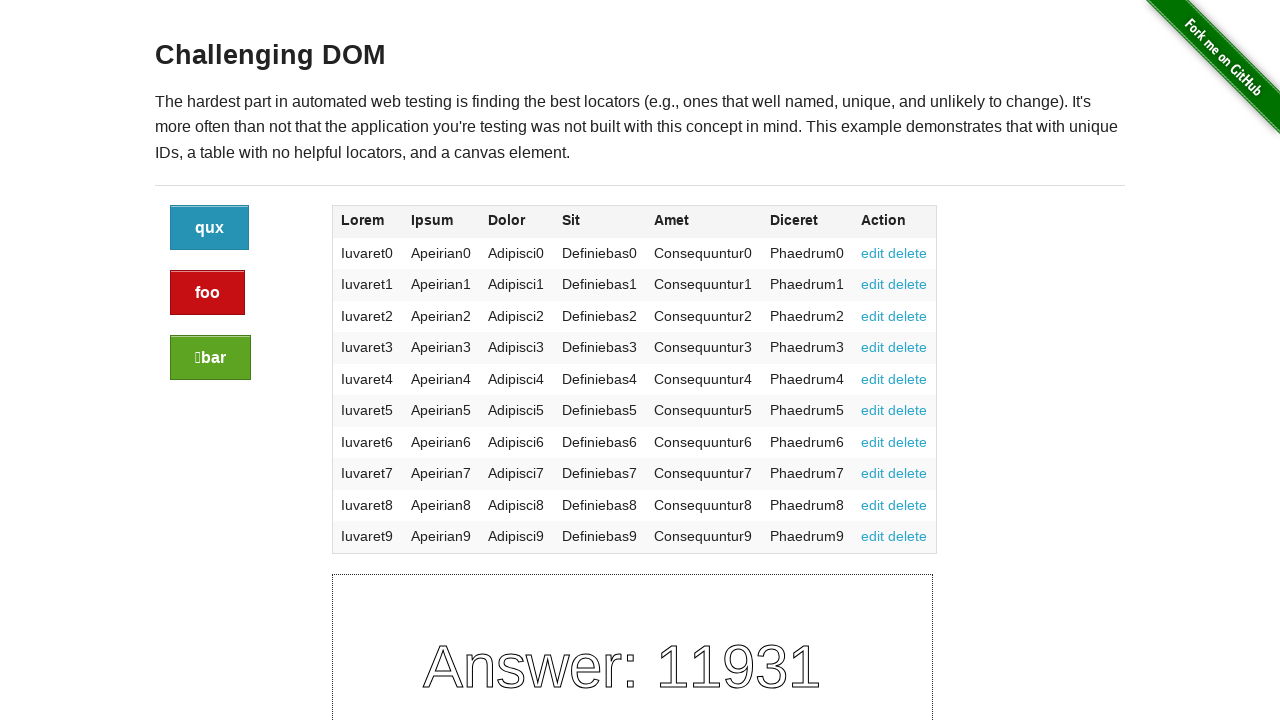

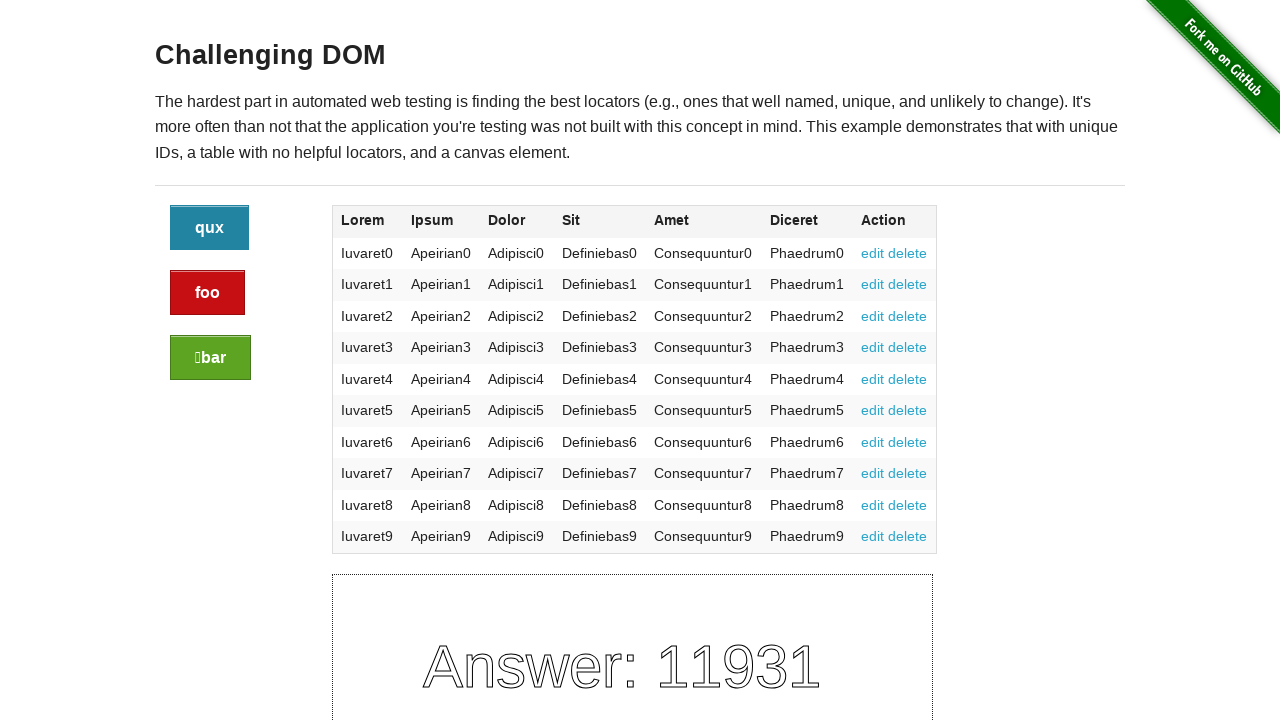